Tests drag and drop functionality by dragging an element from source to target within an iframe

Starting URL: https://jqueryui.com/droppable/

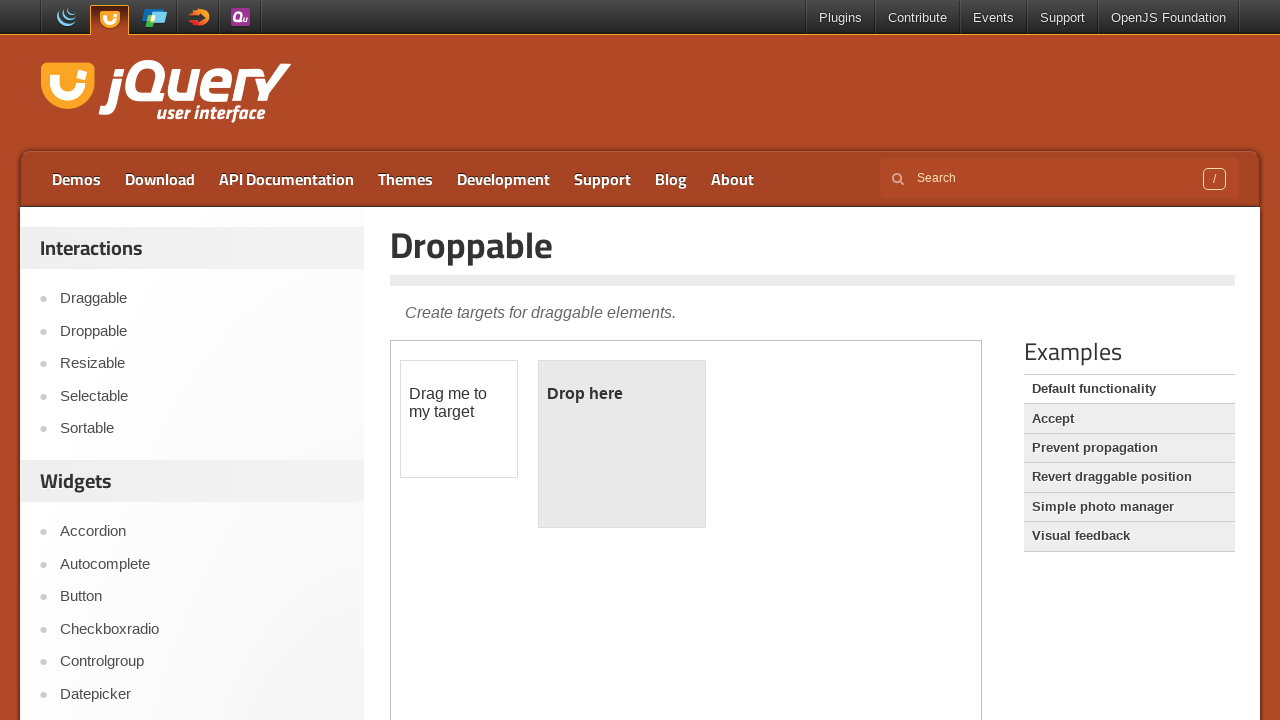

Located iframe containing drag and drop demo
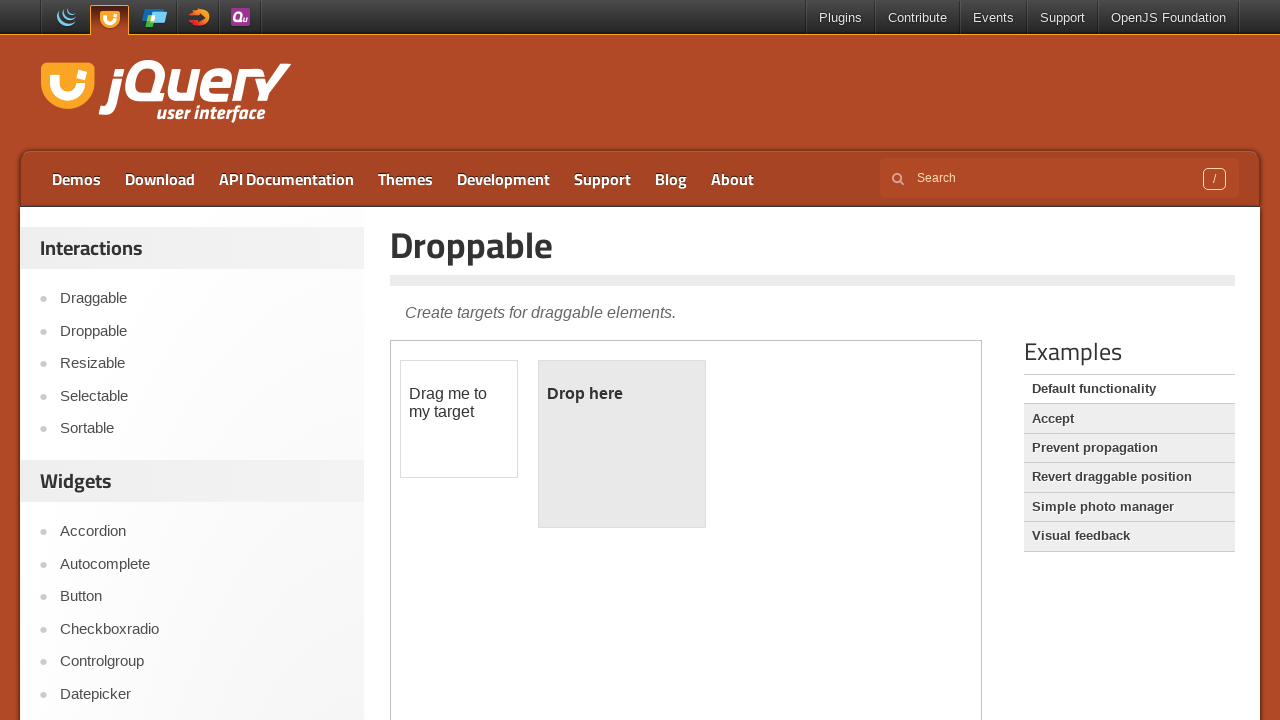

Located draggable element
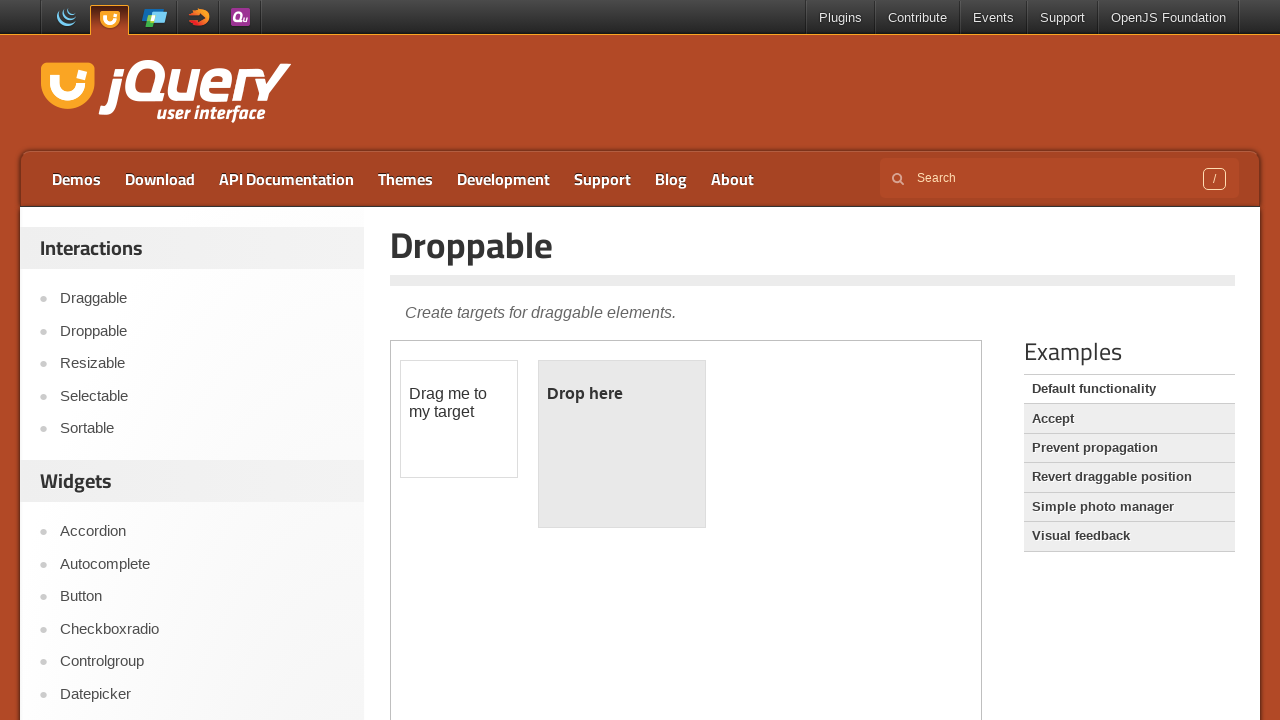

Located droppable target element
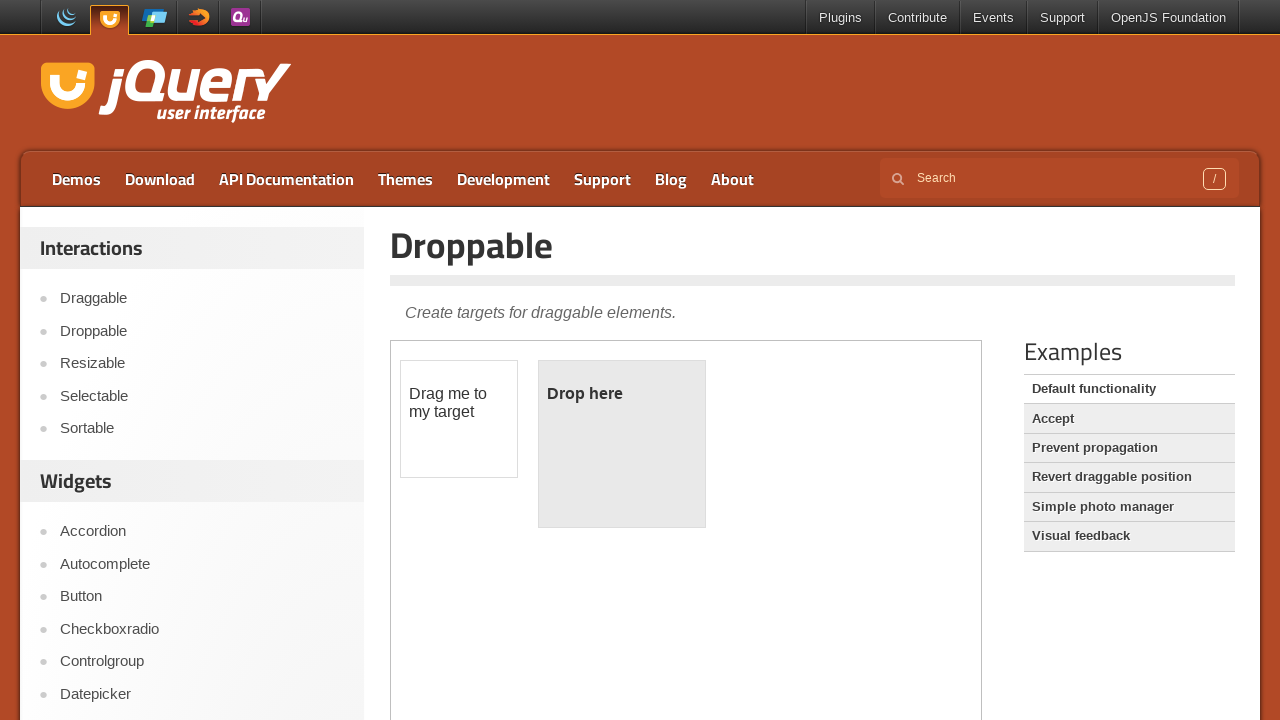

Dragged element from source to target at (622, 444)
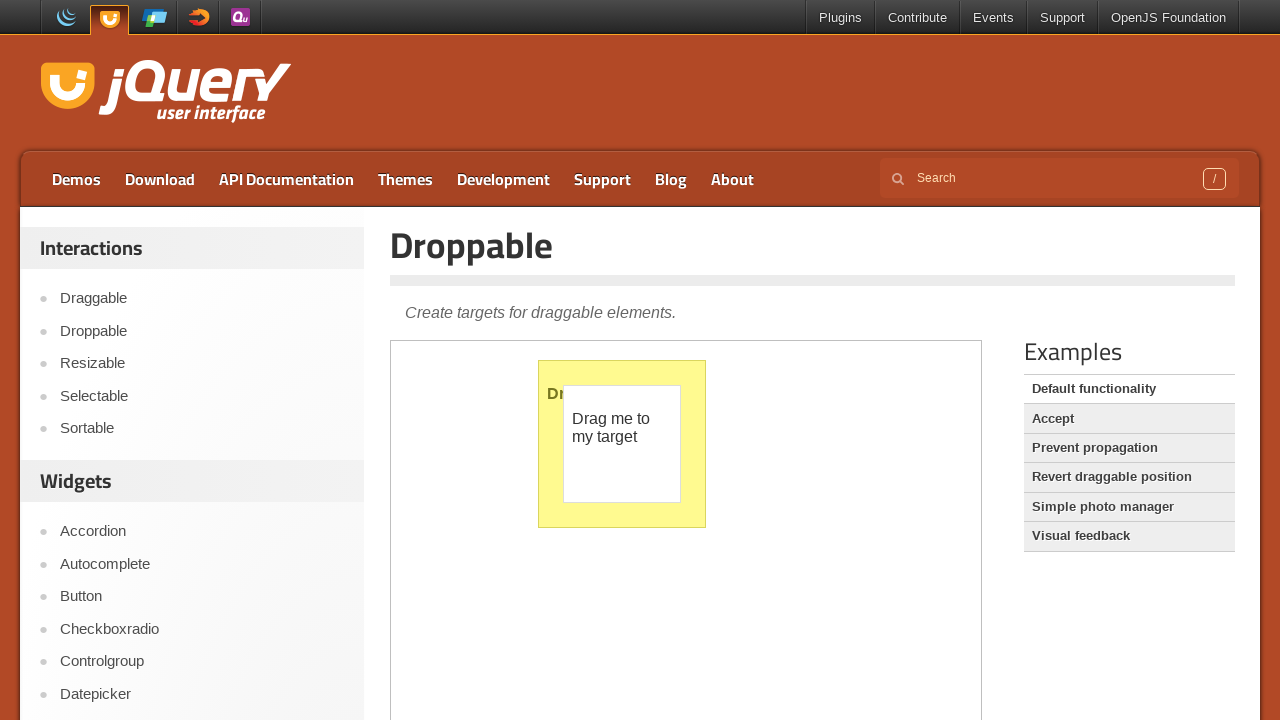

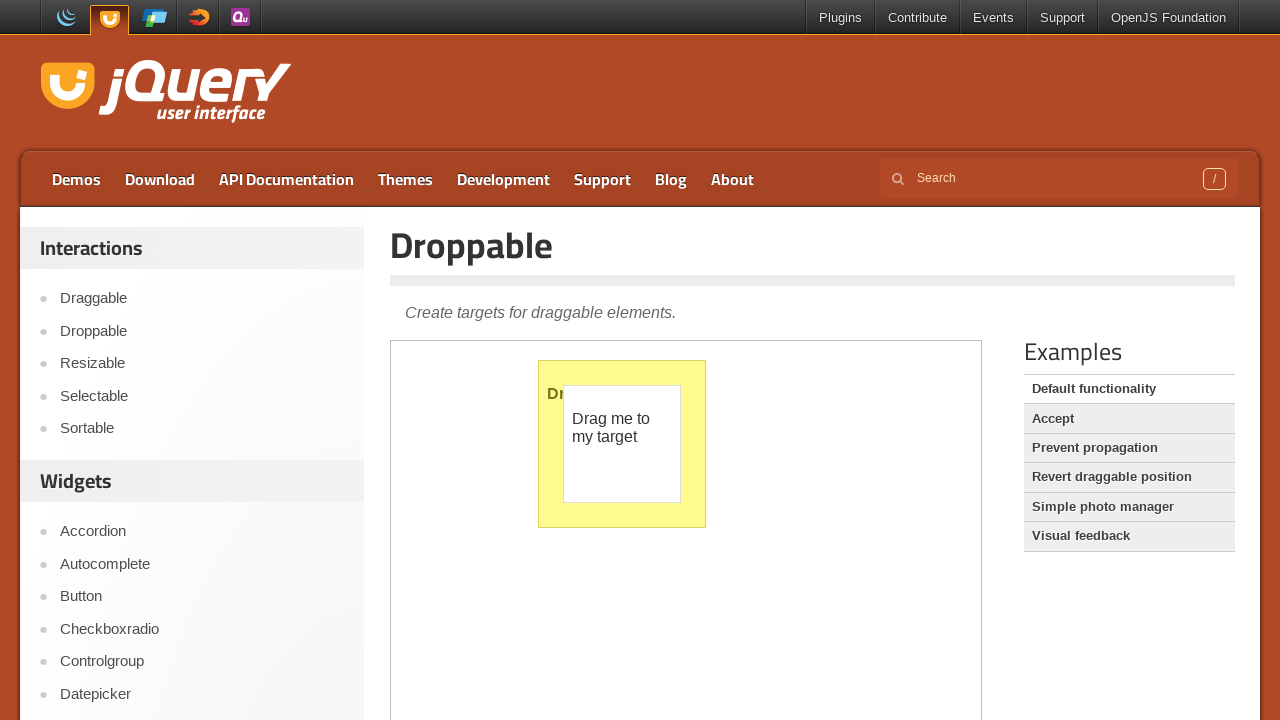